Tests various mouse interactions including single click, double click, right click, click and hold, and hover actions across multiple demo pages (buttons, menu, and tooltips).

Starting URL: https://demoqa.com/buttons

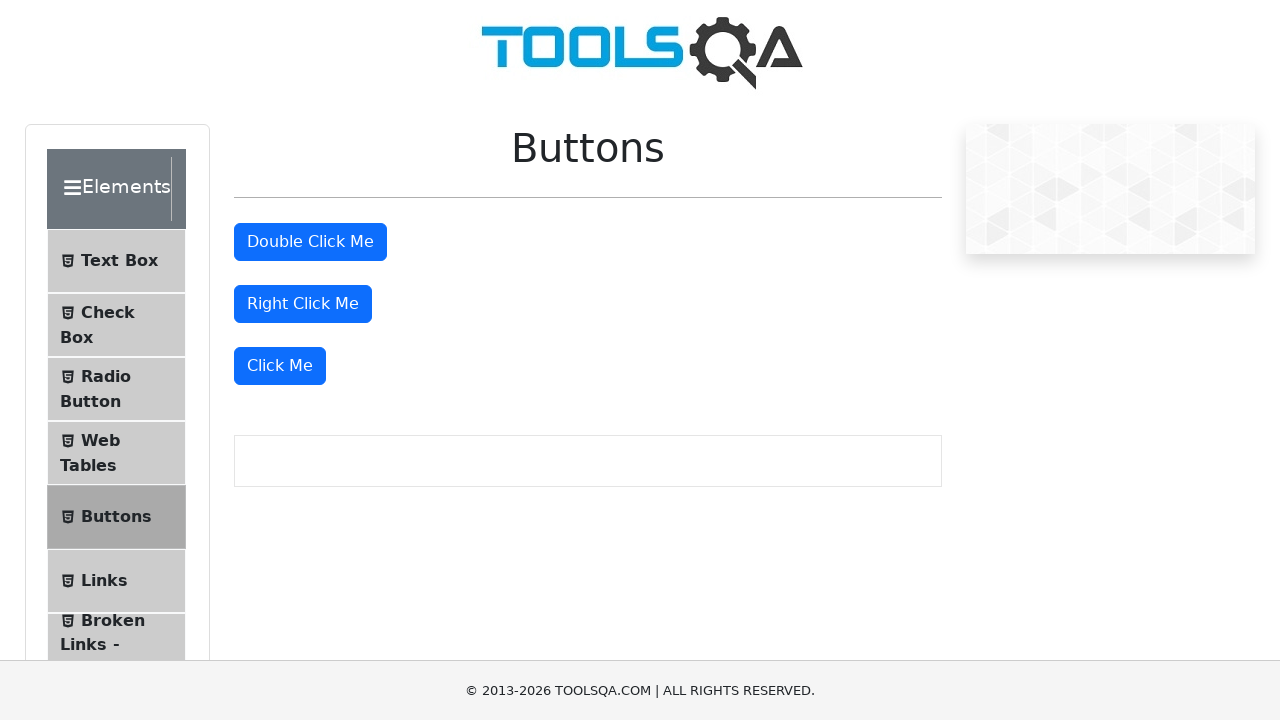

Clicked the 'Click Me' button at (280, 366) on xpath=//button[text()='Click Me']
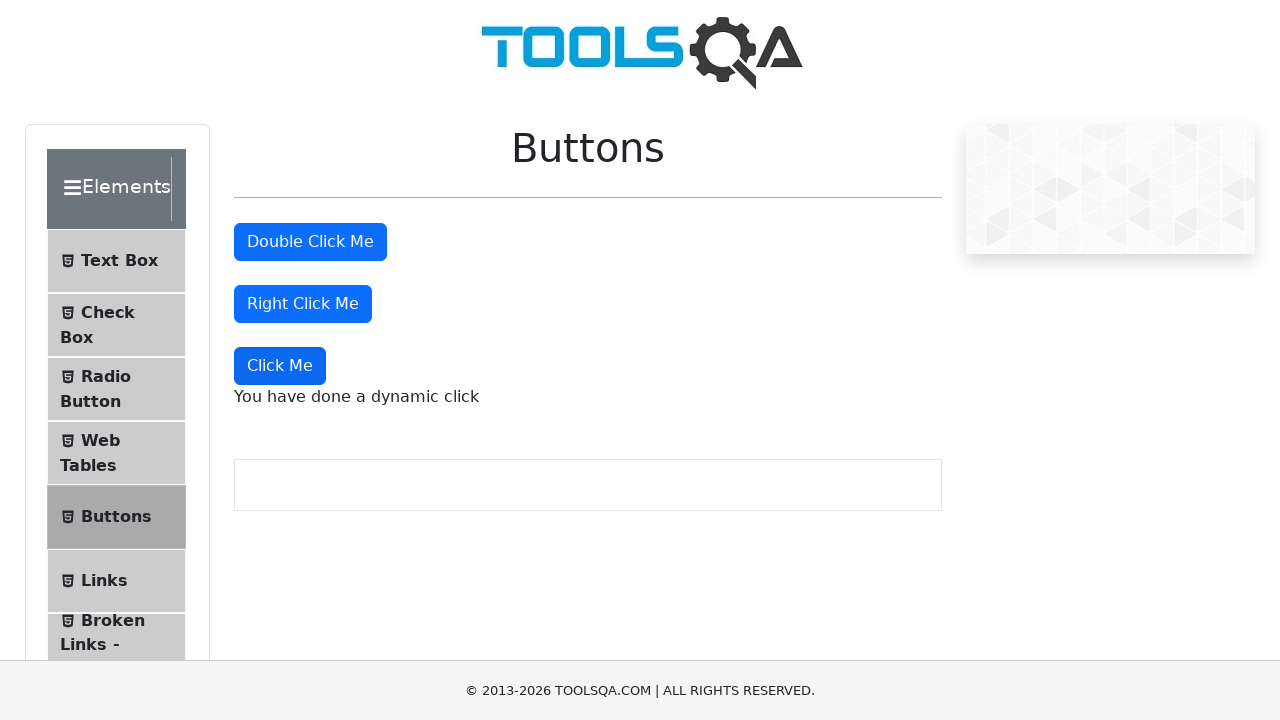

Double-clicked the double click button at (310, 242) on #doubleClickBtn
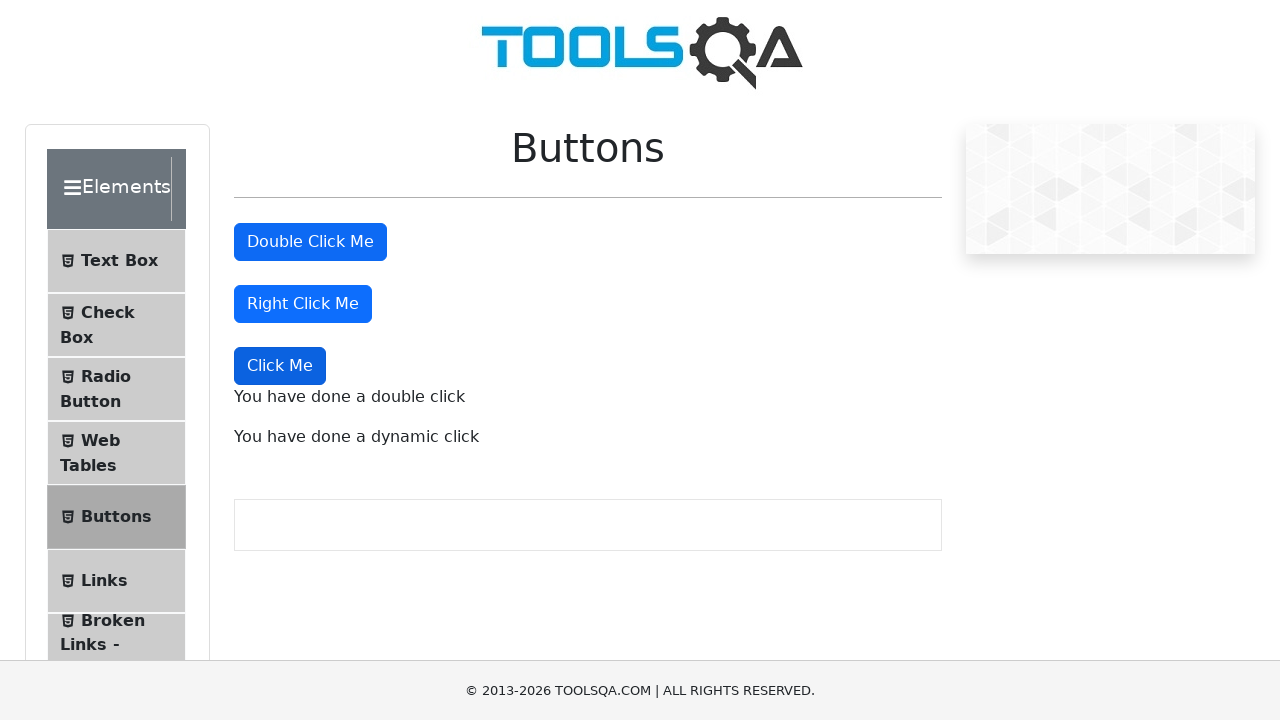

Right-clicked the right click button at (303, 304) on #rightClickBtn
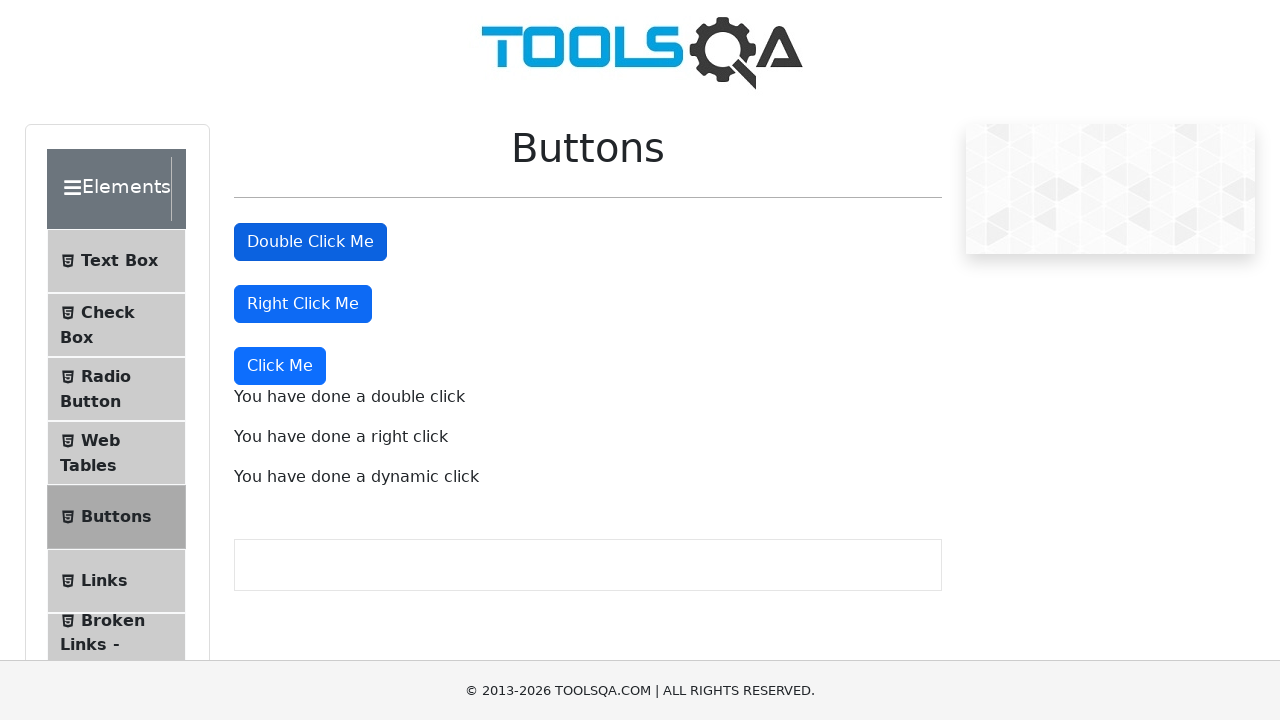

Navigated to menu page
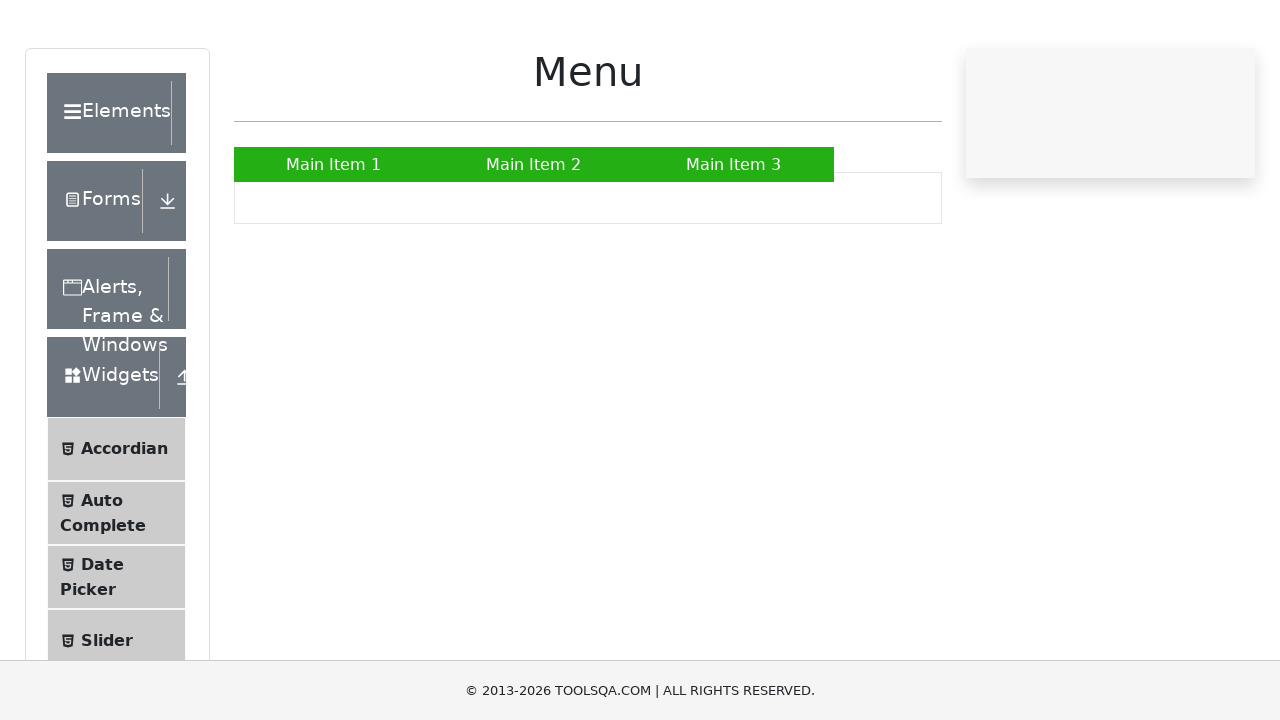

Clicked on Main Item 1 at (334, 240) on xpath=//a[text()='Main Item 1']
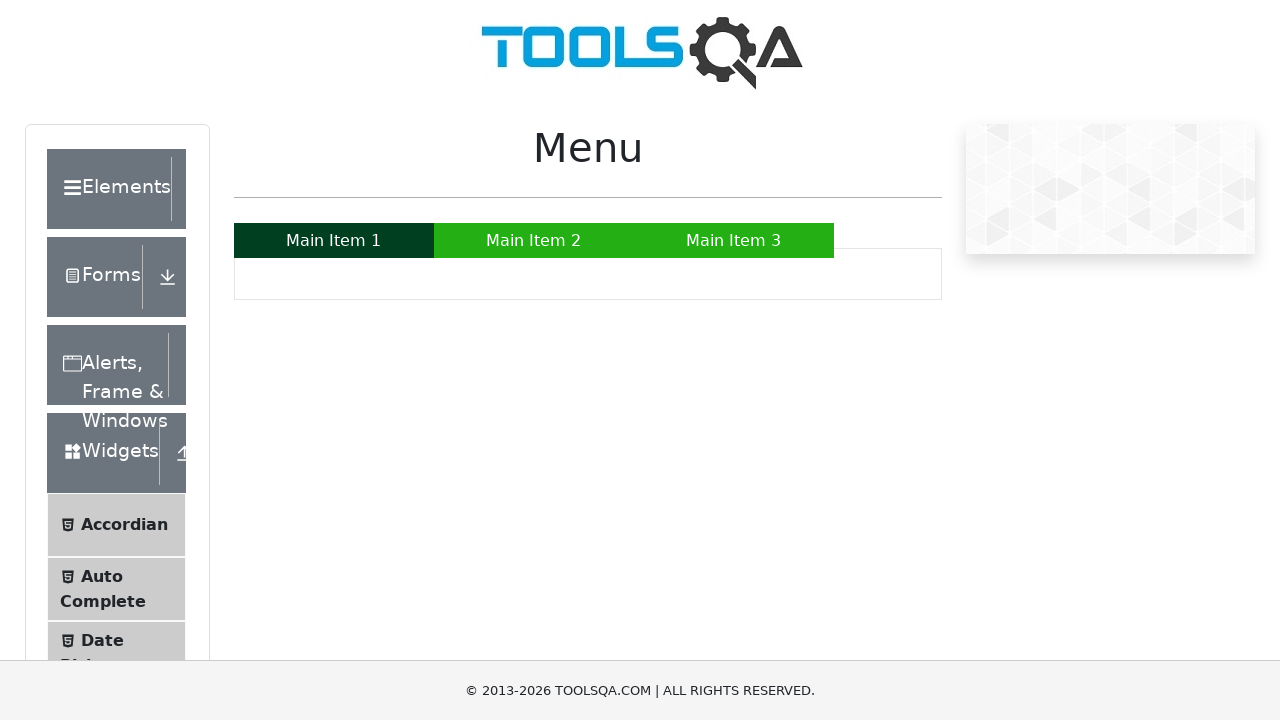

Clicked on Main Item 3 at (734, 240) on xpath=//a[text()='Main Item 3']
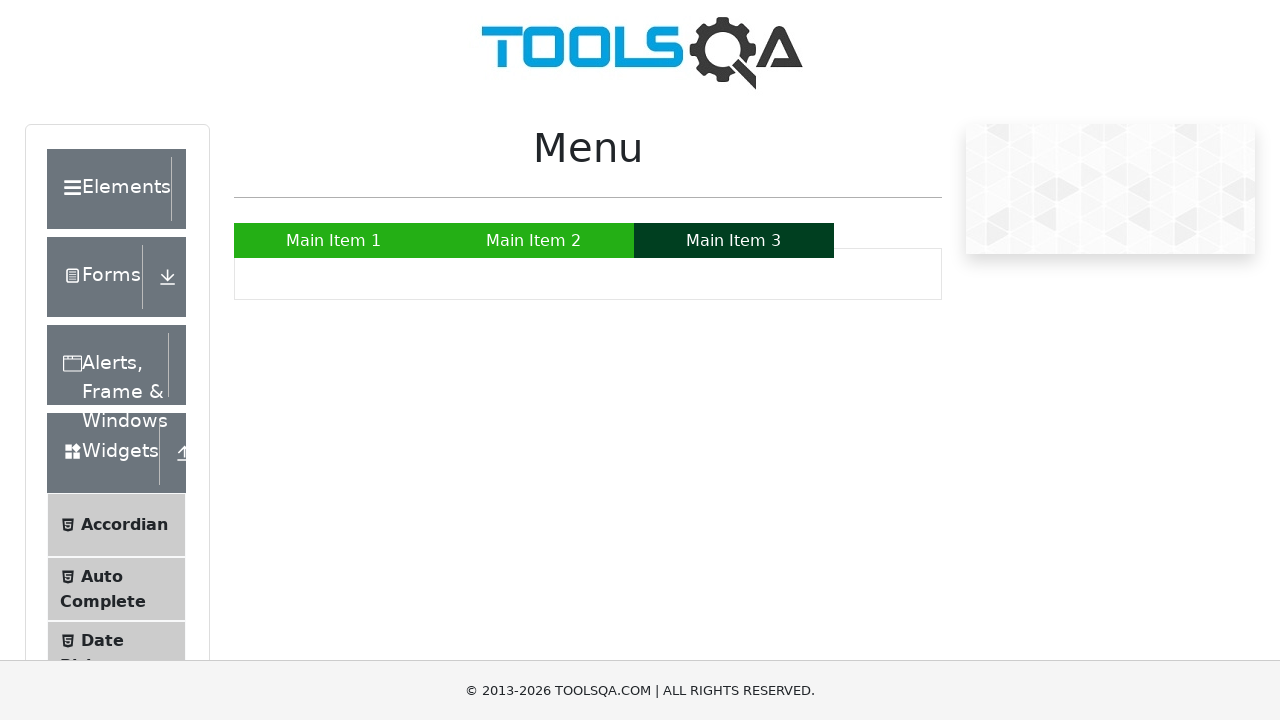

Hovered over Main Item 2 to reveal submenu at (534, 240) on xpath=//a[text()='Main Item 2']
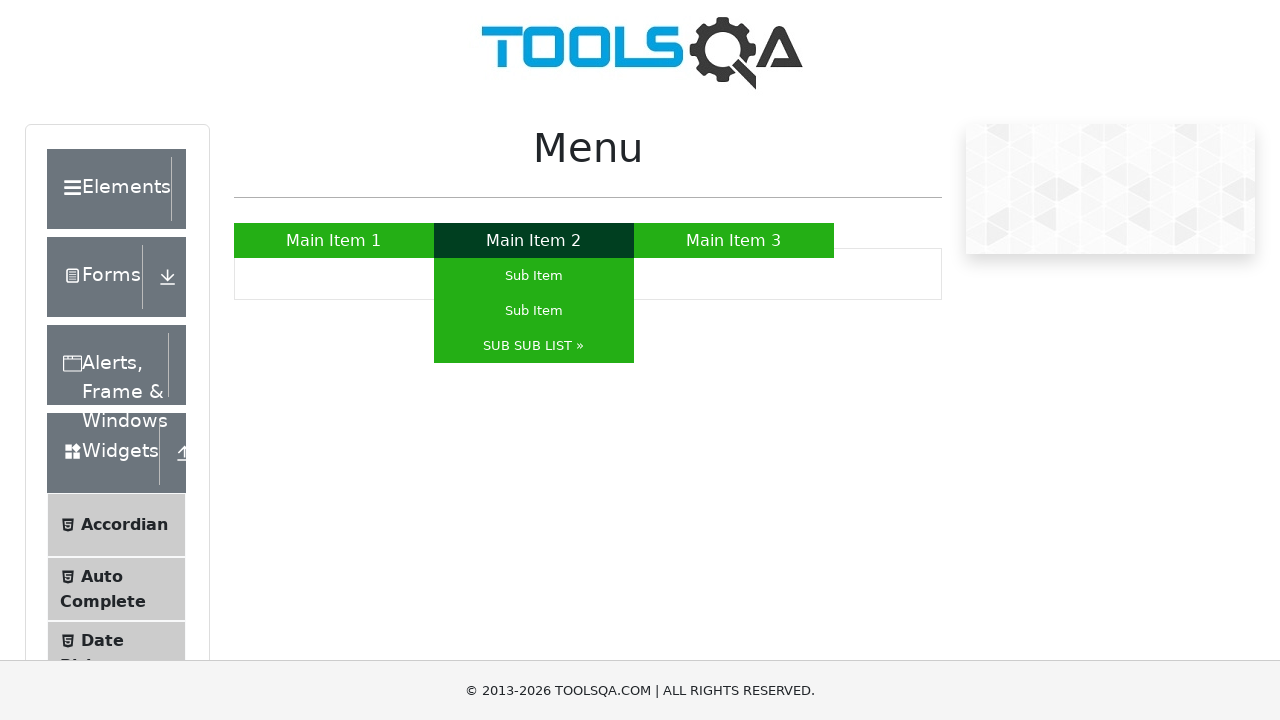

Hovered over SUB SUB LIST to reveal nested submenu at (534, 346) on xpath=//a[text()='SUB SUB LIST »']
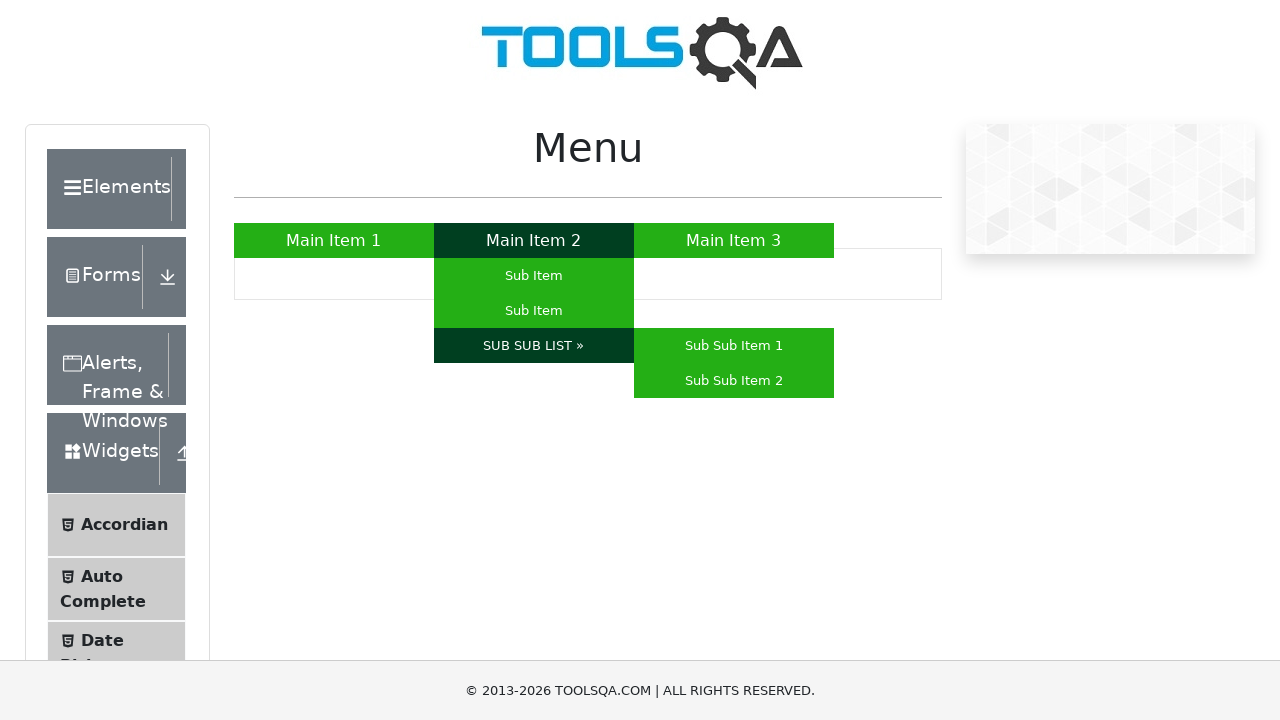

Clicked on Sub Sub Item 1 at (734, 346) on xpath=//a[text()='Sub Sub Item 1']
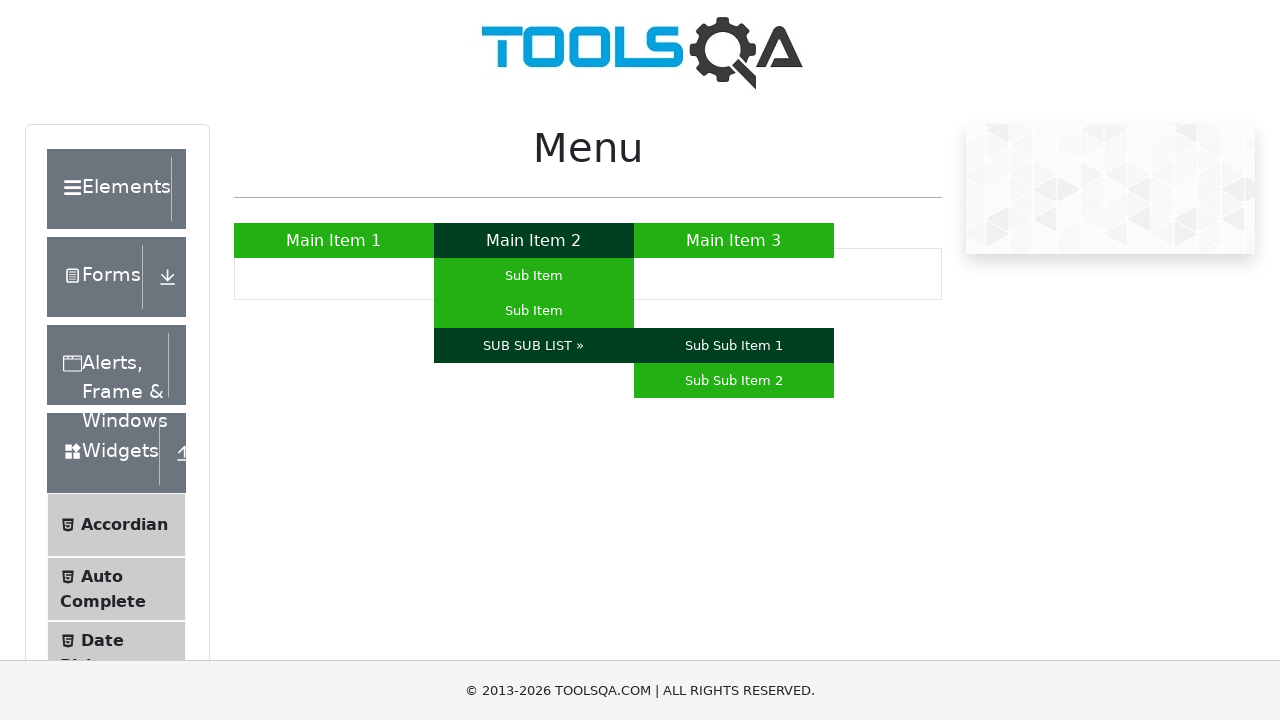

Navigated to tool-tips page
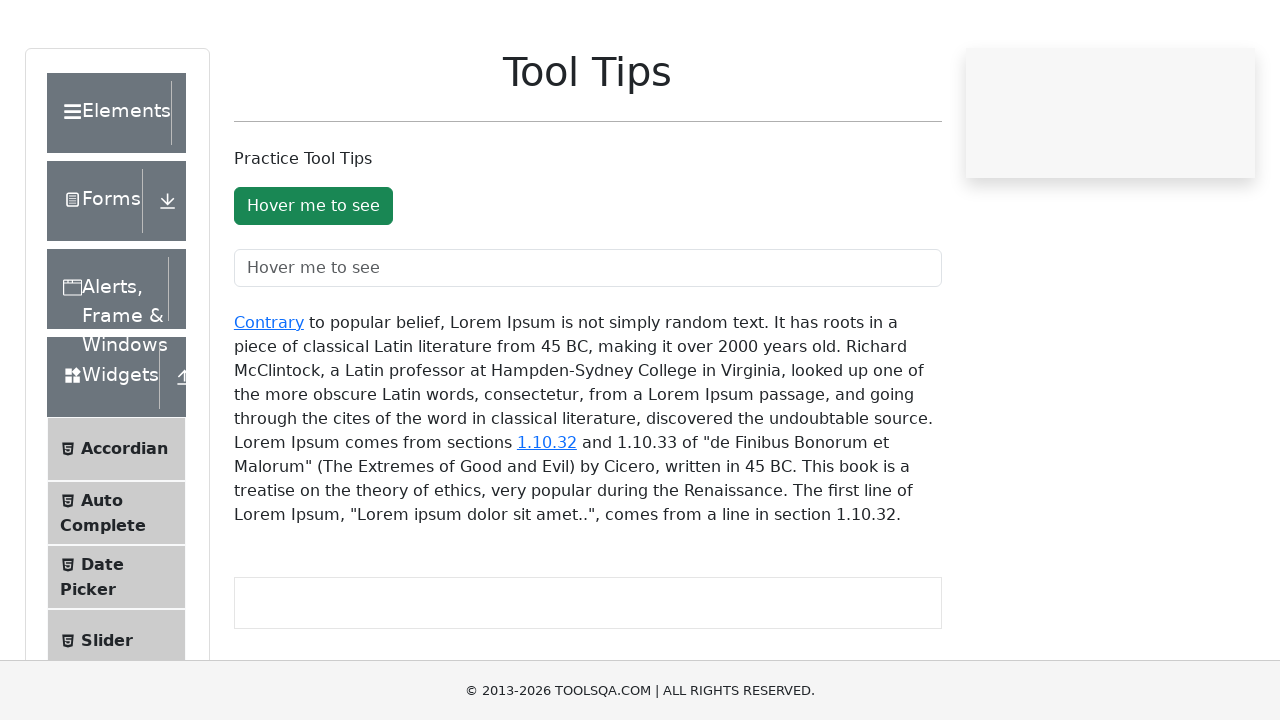

Hovered over the 'Hover me to see' button to trigger tooltip at (313, 282) on xpath=//button[text()='Hover me to see']
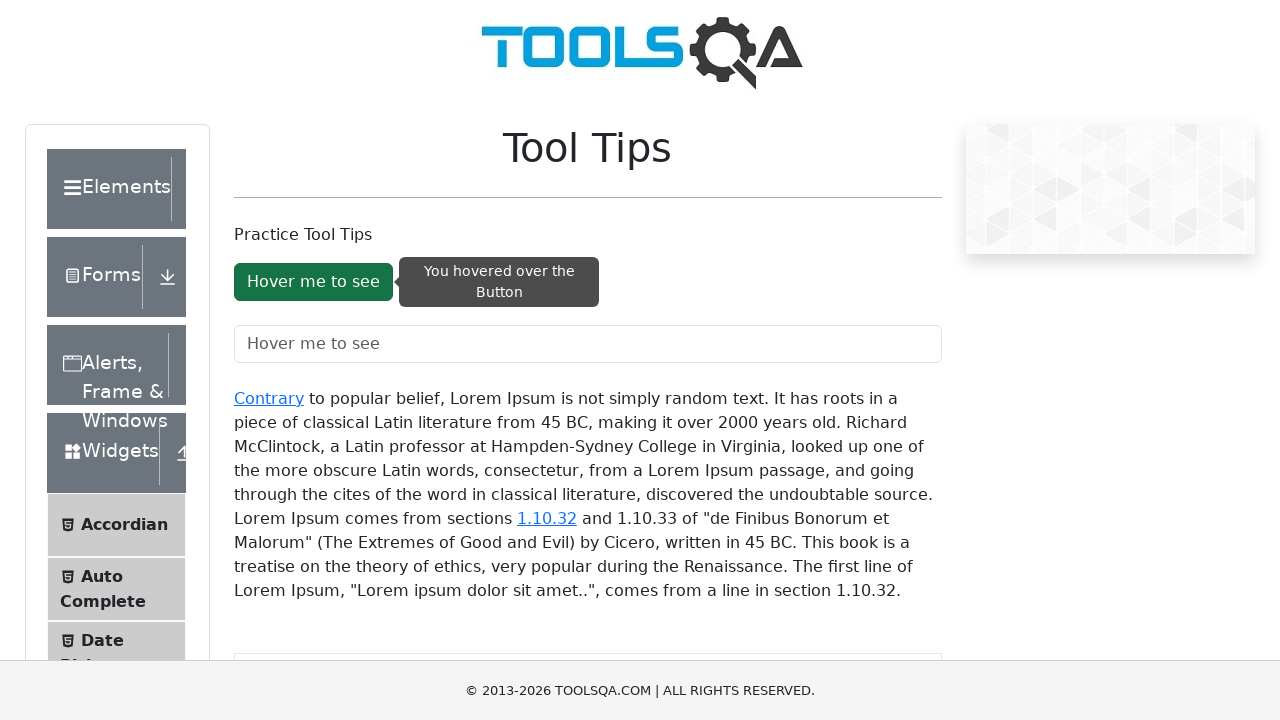

Tooltip appeared after hovering over button
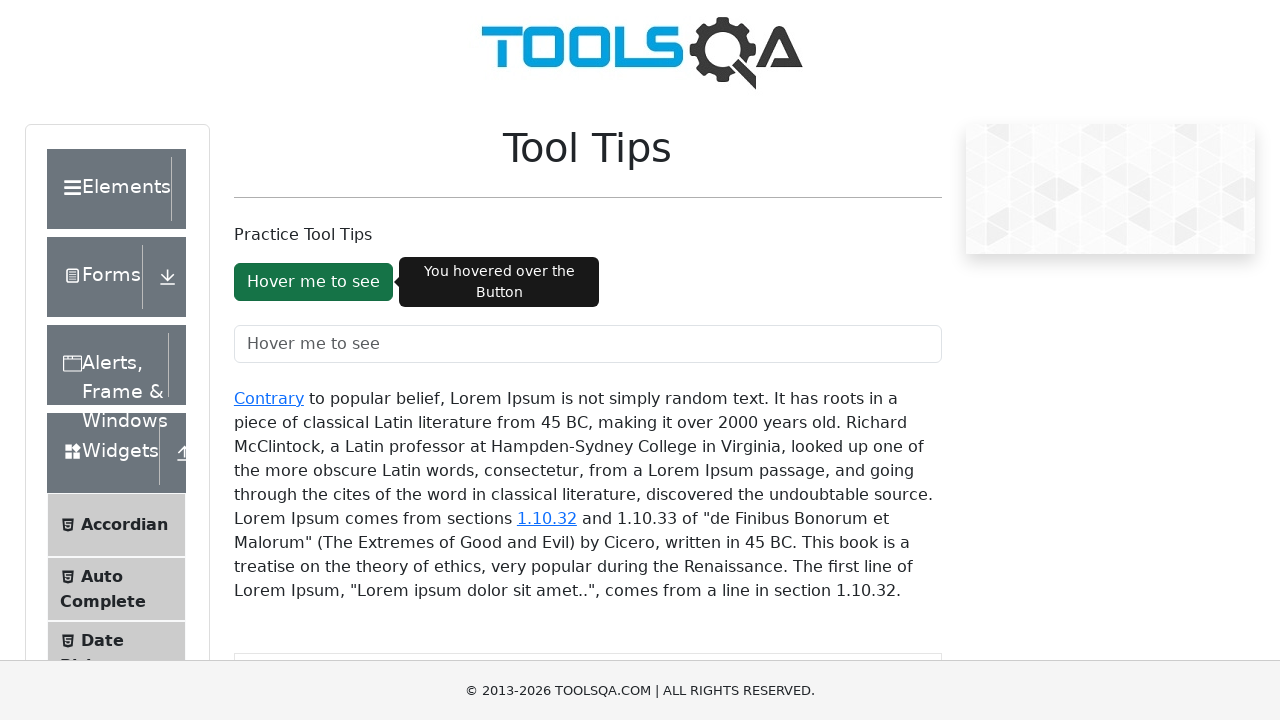

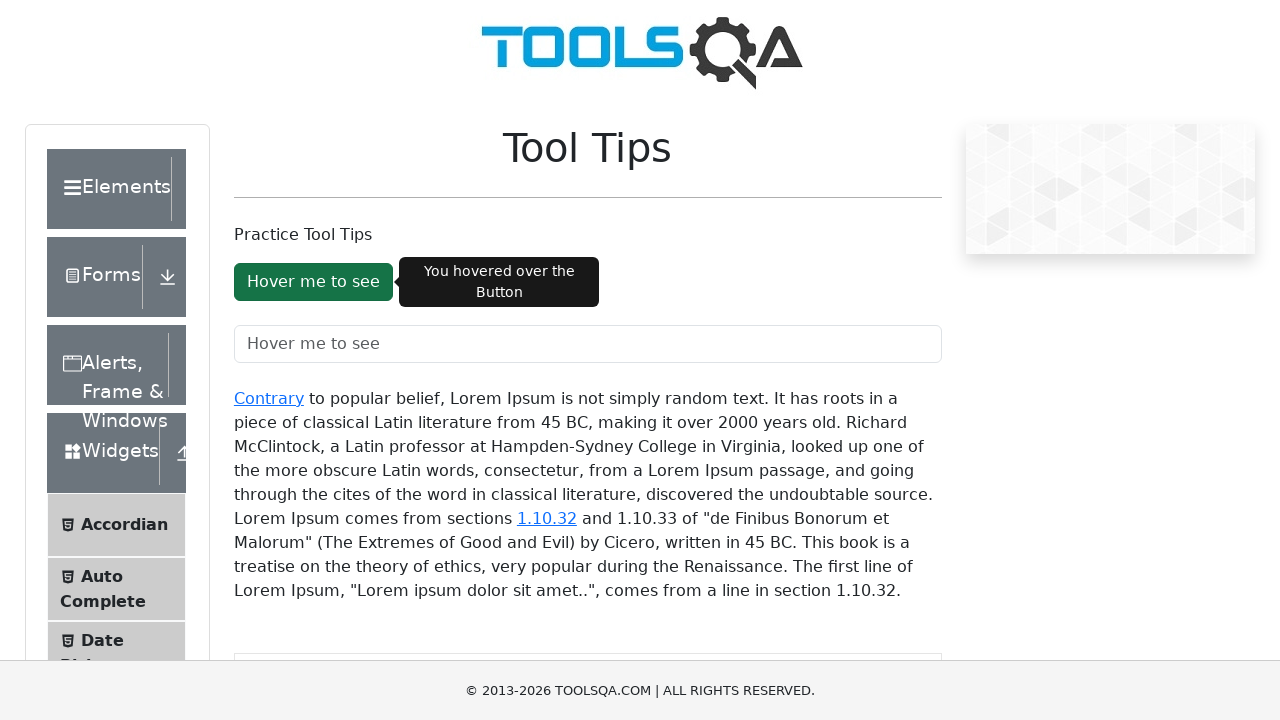